Navigates to the OrangeHRM demo site and verifies the page loads by checking the title is accessible

Starting URL: https://opensource-demo.orangehrmlive.com/

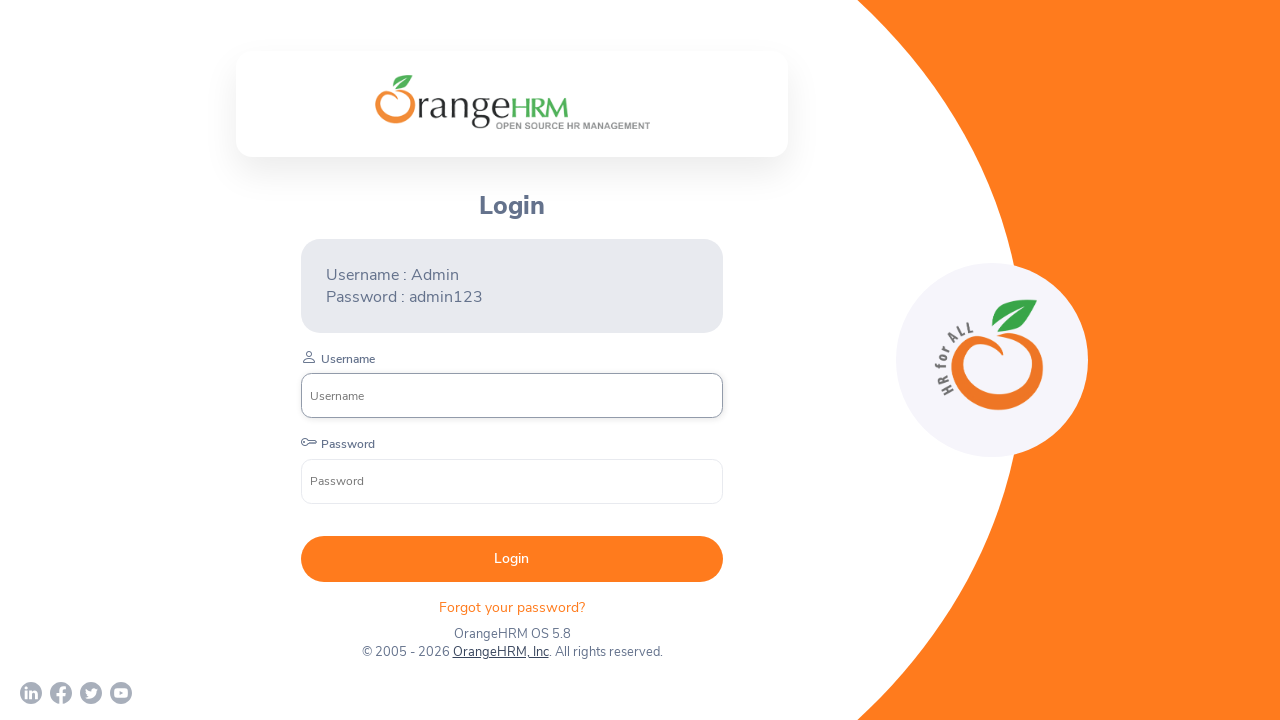

Waited for page to reach domcontentloaded state
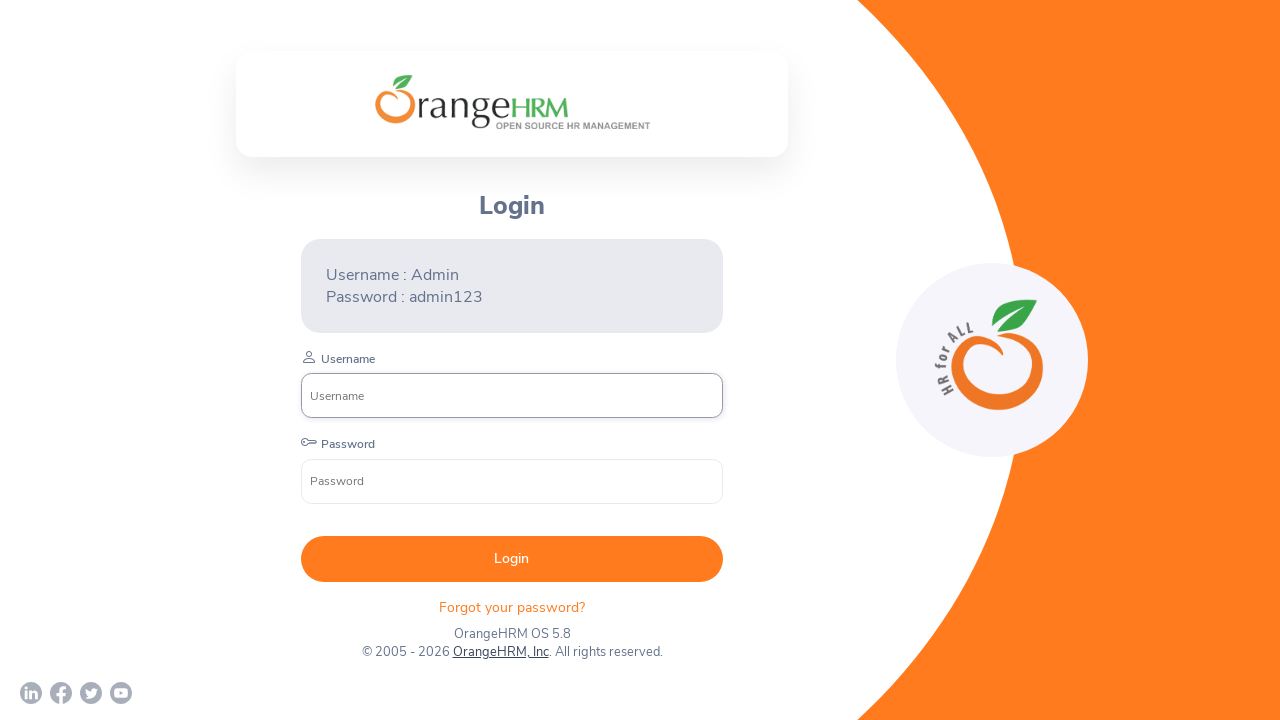

Retrieved page title: 'OrangeHRM'
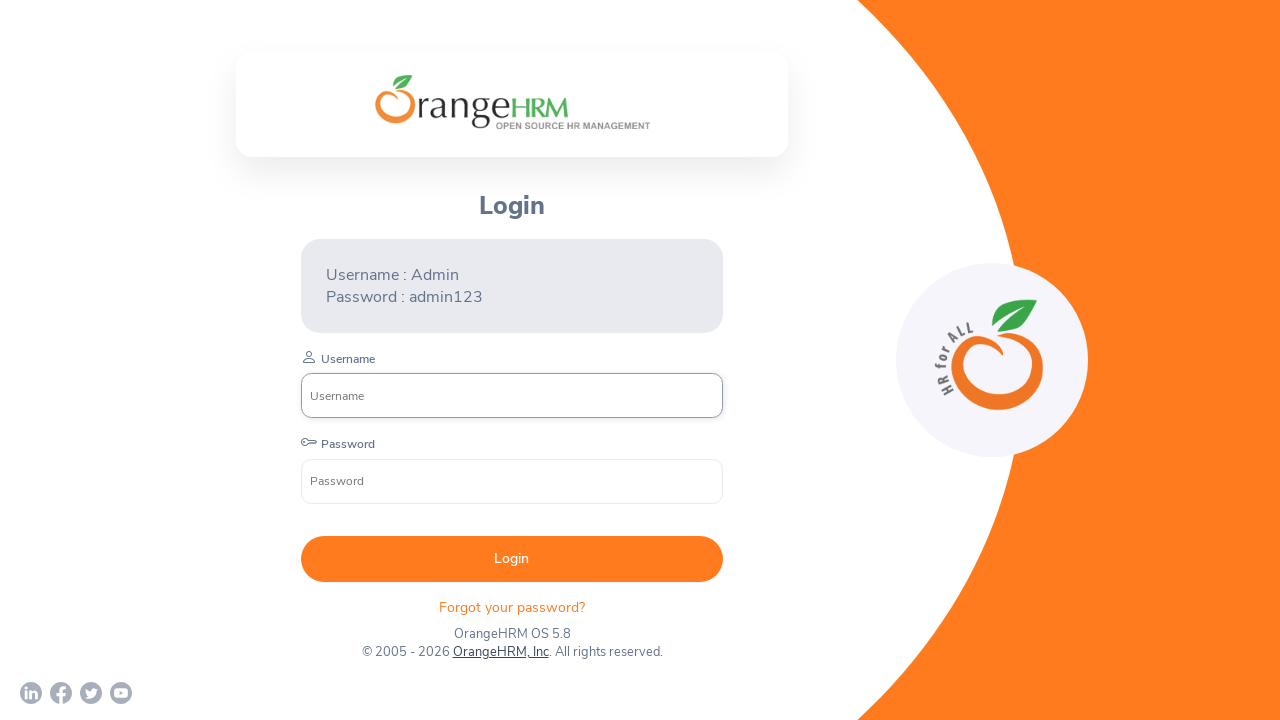

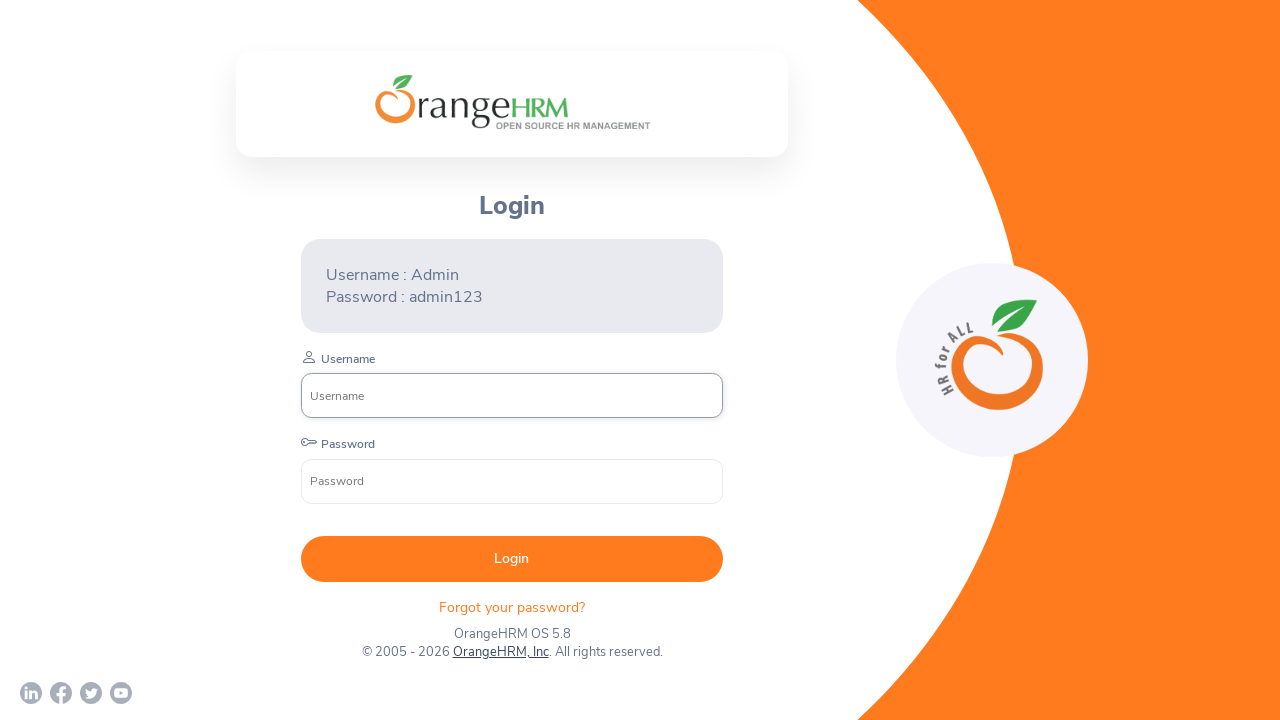